Tests drag and drop functionality on jQuery UI demo page by dragging an element onto a droppable target and verifying the drop was successful

Starting URL: https://jqueryui.com/droppable/

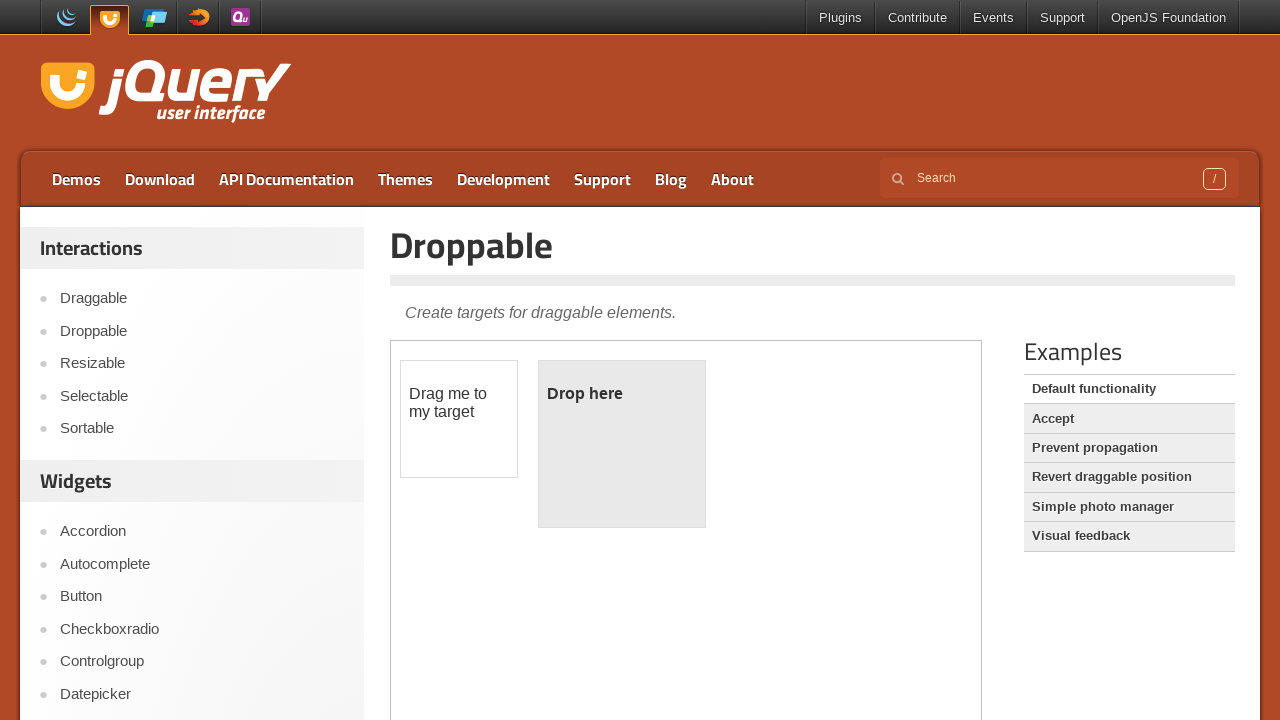

Located the demo iframe
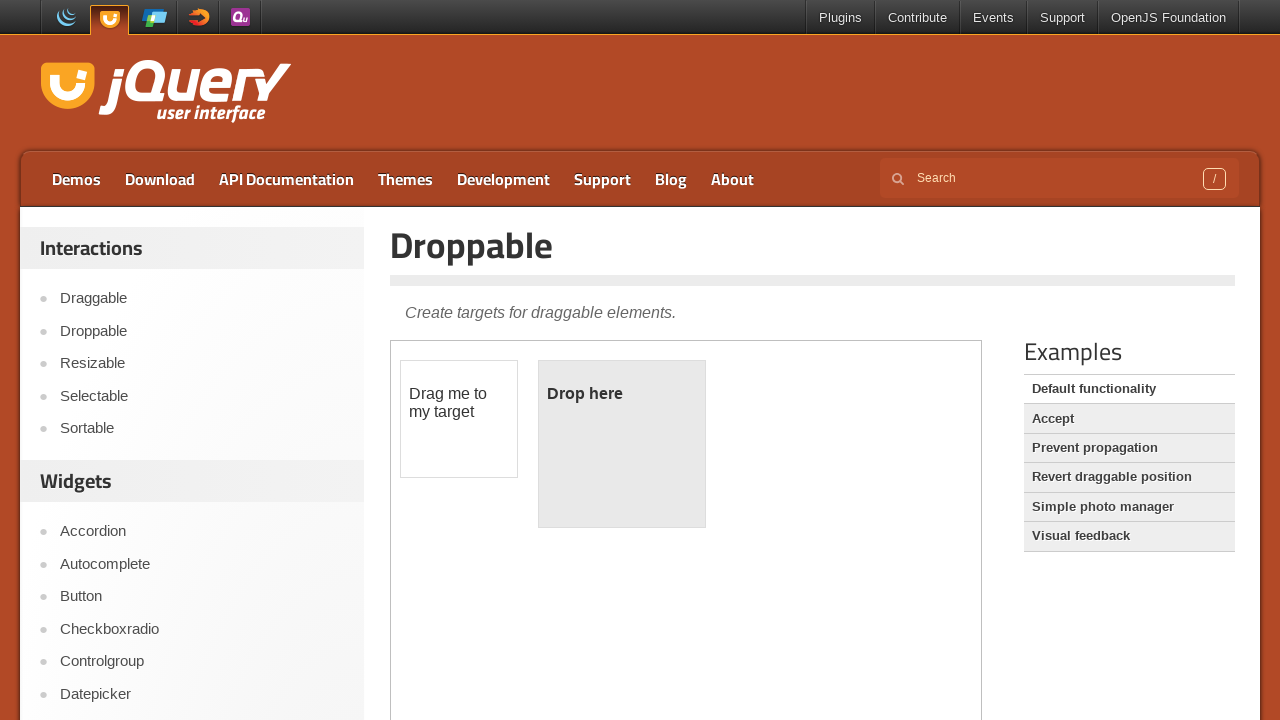

Located draggable element within iframe
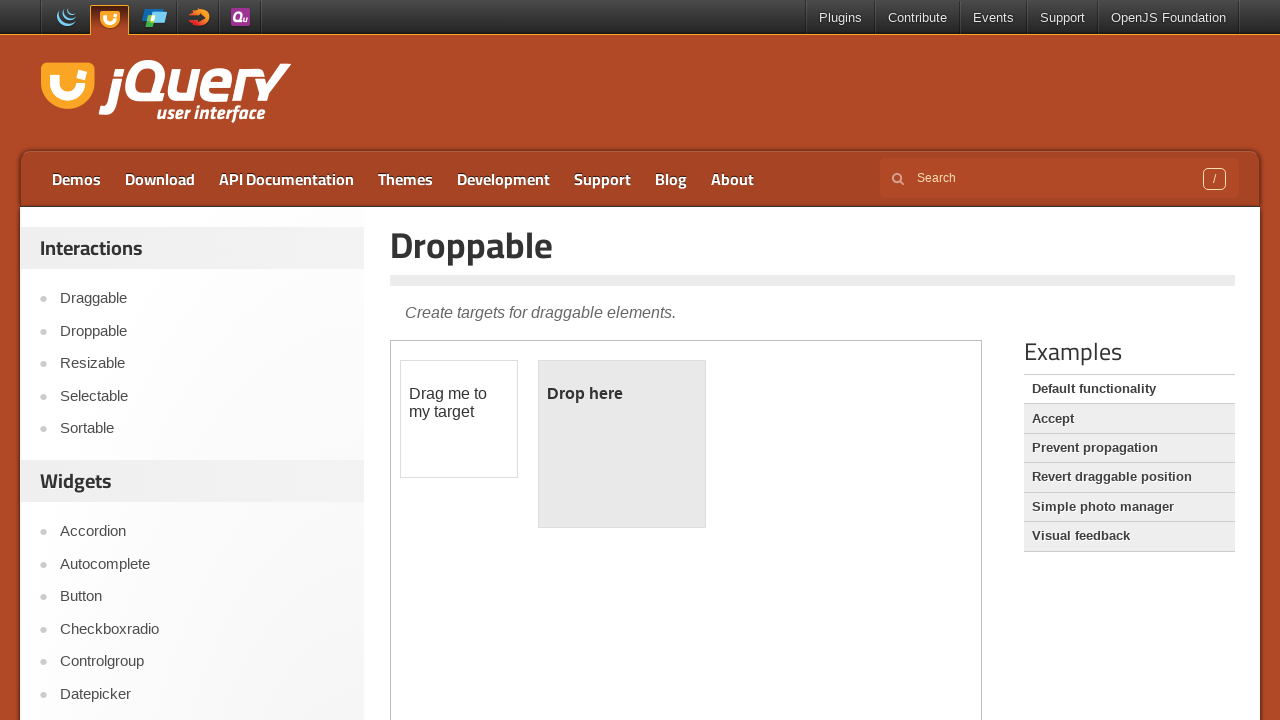

Located droppable element within iframe
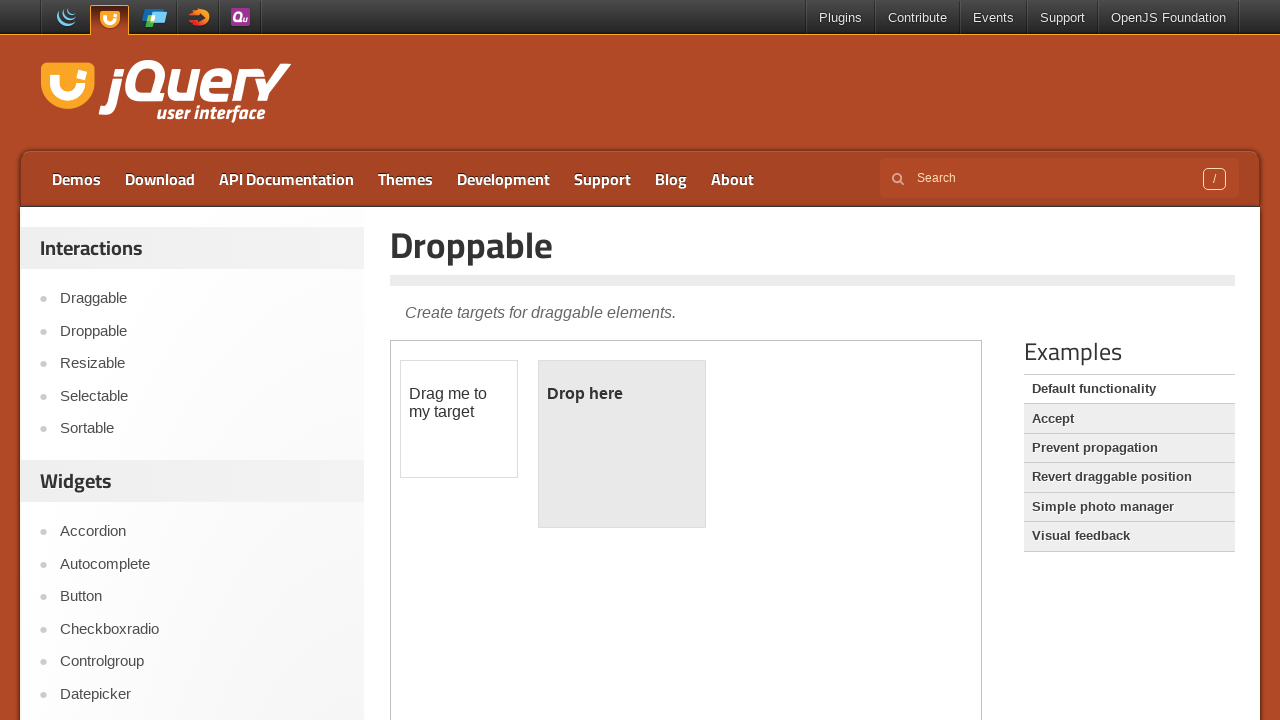

Dragged element onto droppable target at (622, 444)
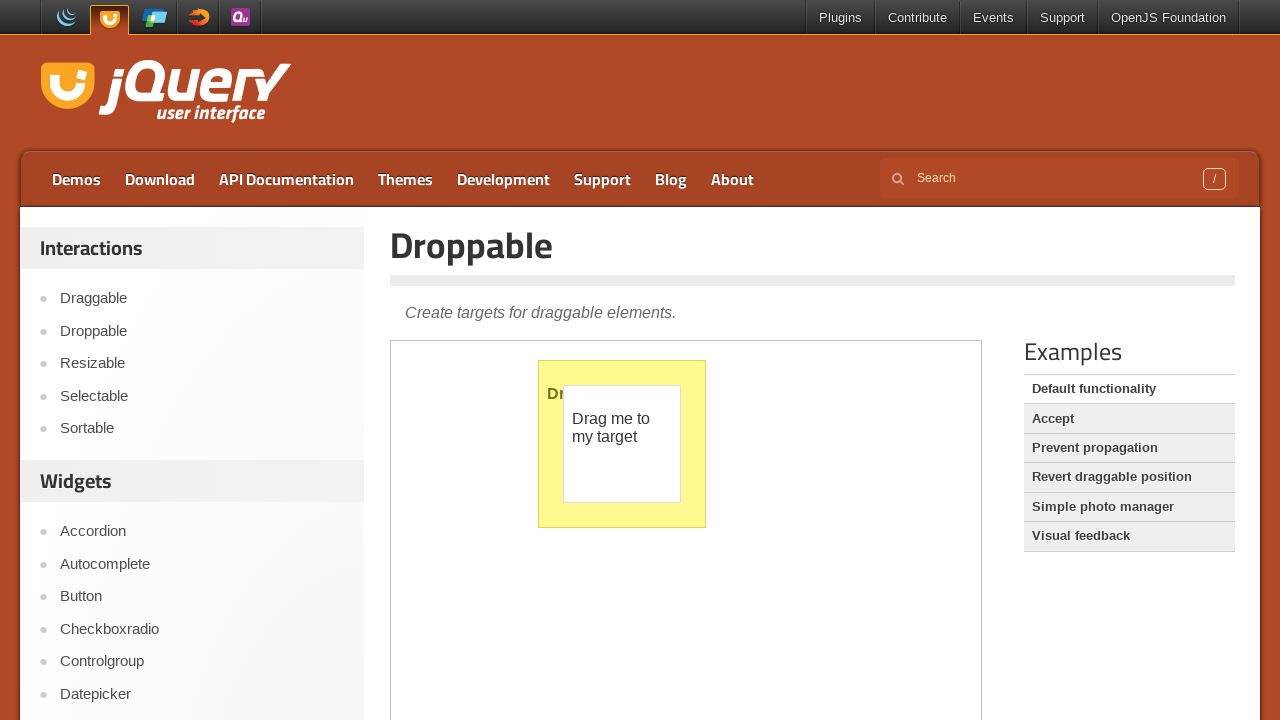

Verified drop was successful - droppable element text changed to 'Dropped!'
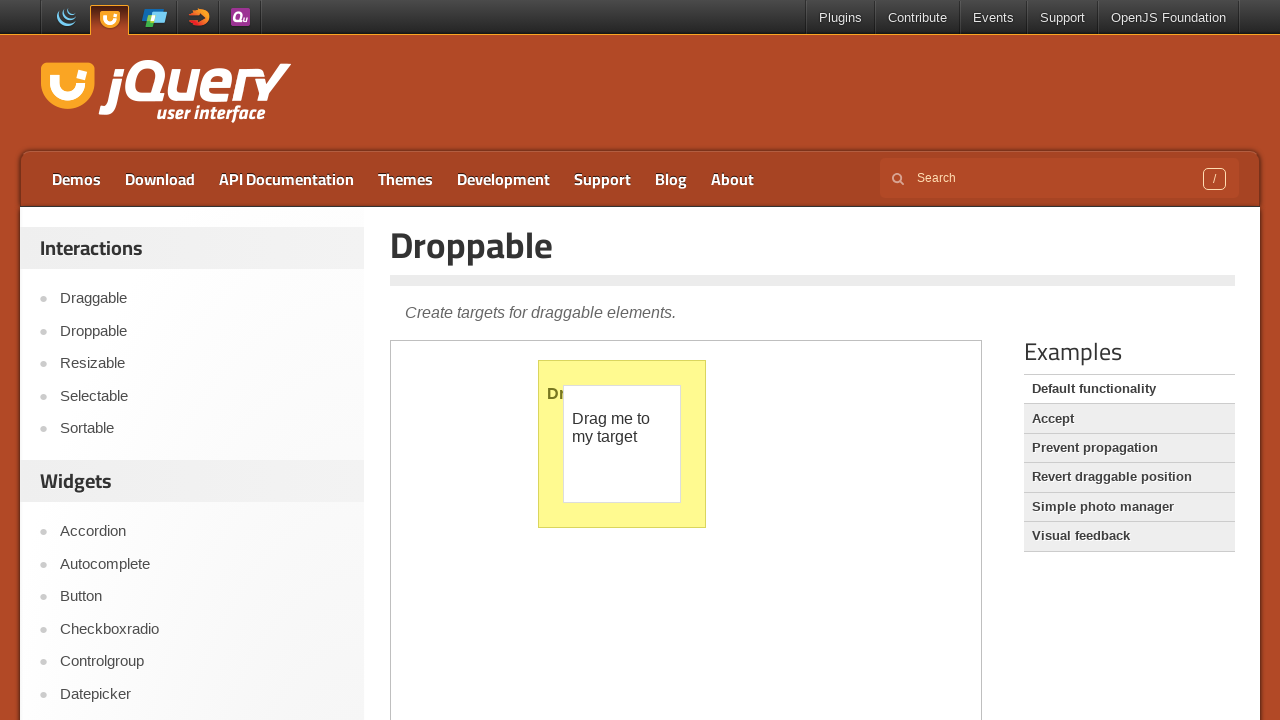

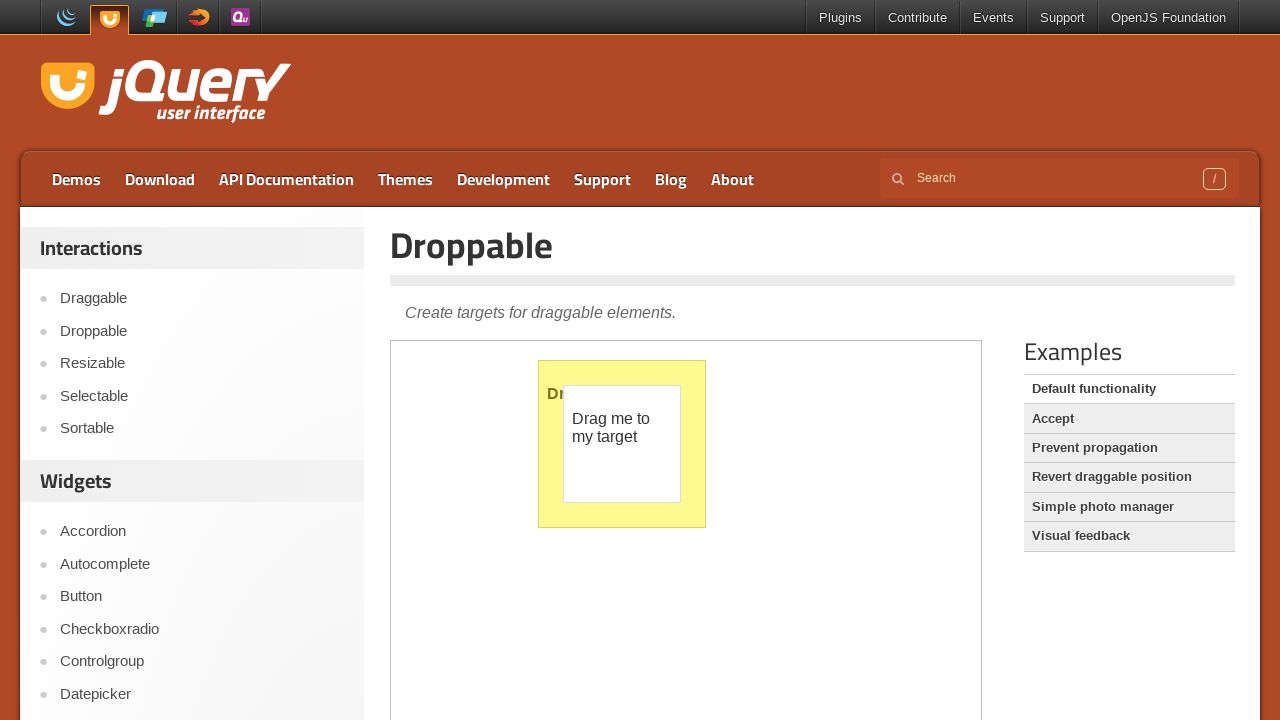